Tests that edits are saved when the input loses focus (blur event)

Starting URL: https://demo.playwright.dev/todomvc

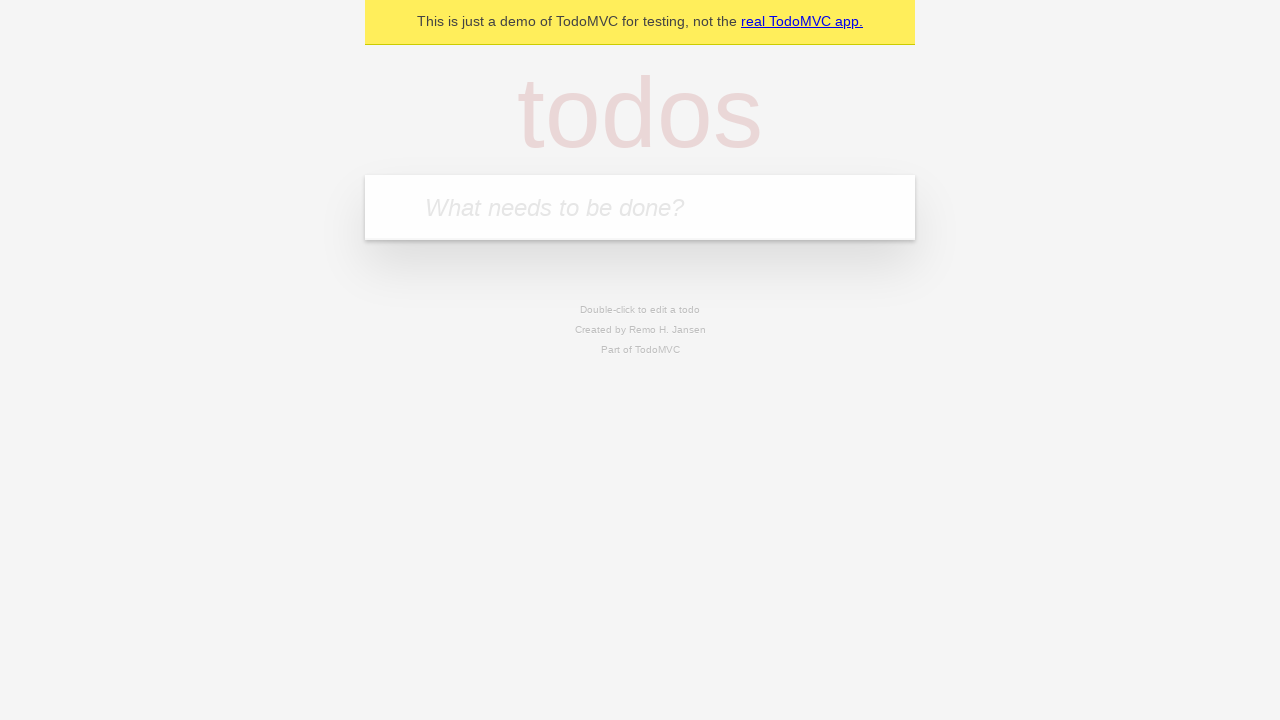

Filled todo input with 'buy some cheese' on internal:attr=[placeholder="What needs to be done?"i]
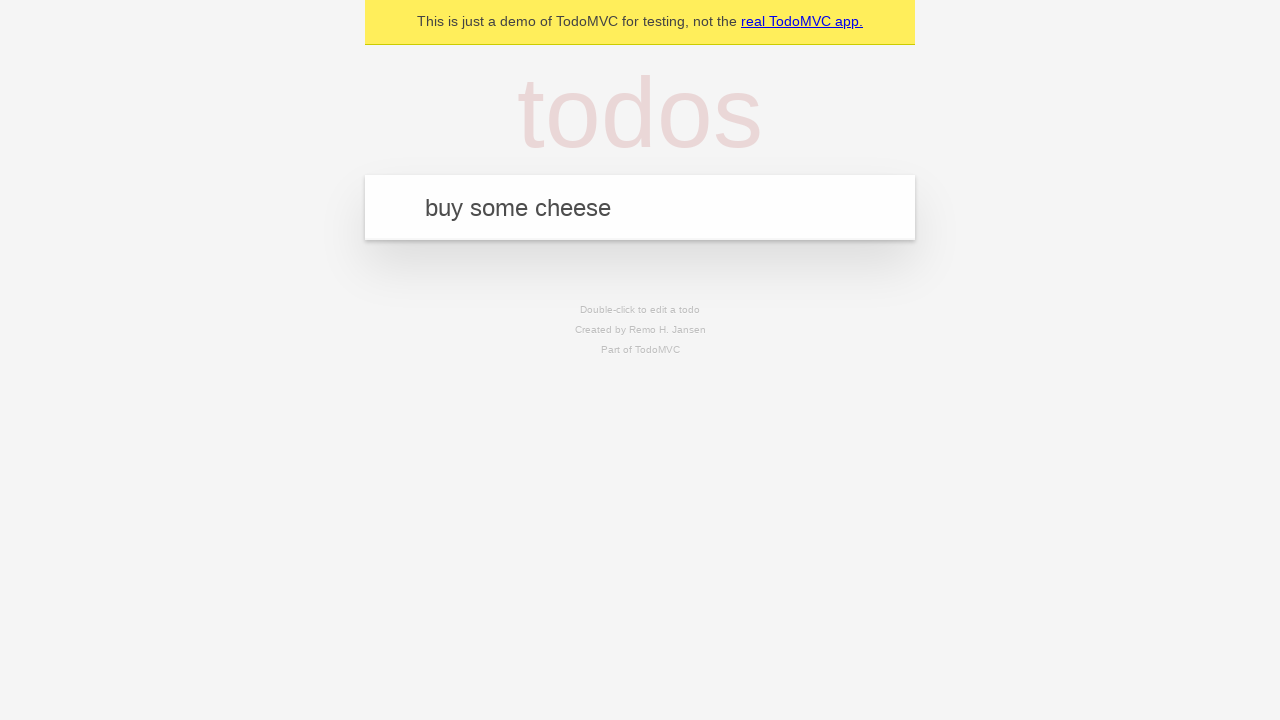

Pressed Enter to create first todo on internal:attr=[placeholder="What needs to be done?"i]
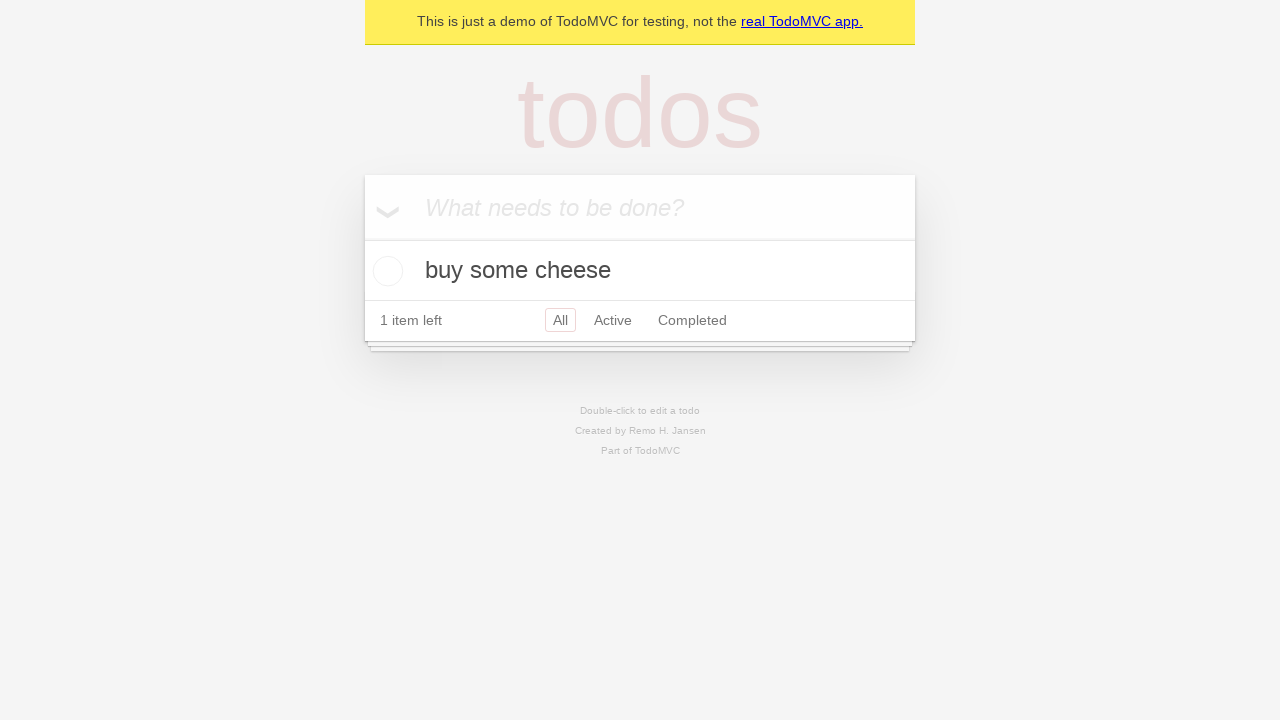

Filled todo input with 'feed the cat' on internal:attr=[placeholder="What needs to be done?"i]
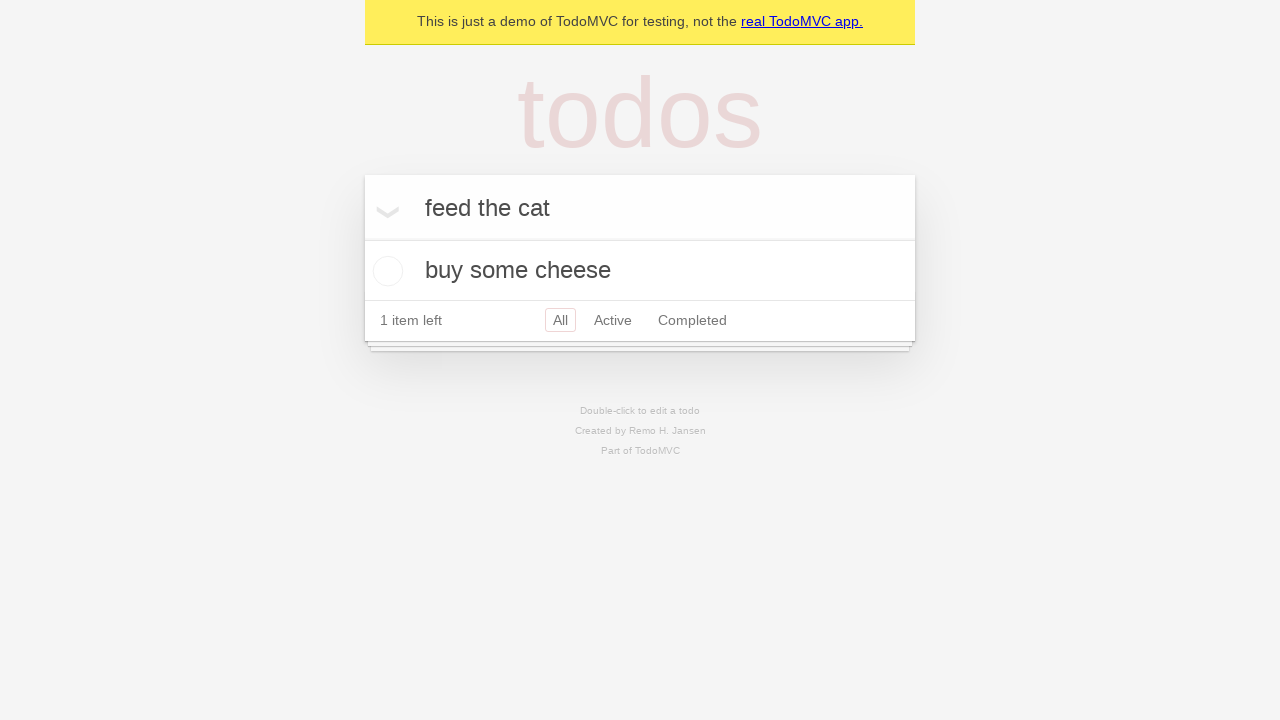

Pressed Enter to create second todo on internal:attr=[placeholder="What needs to be done?"i]
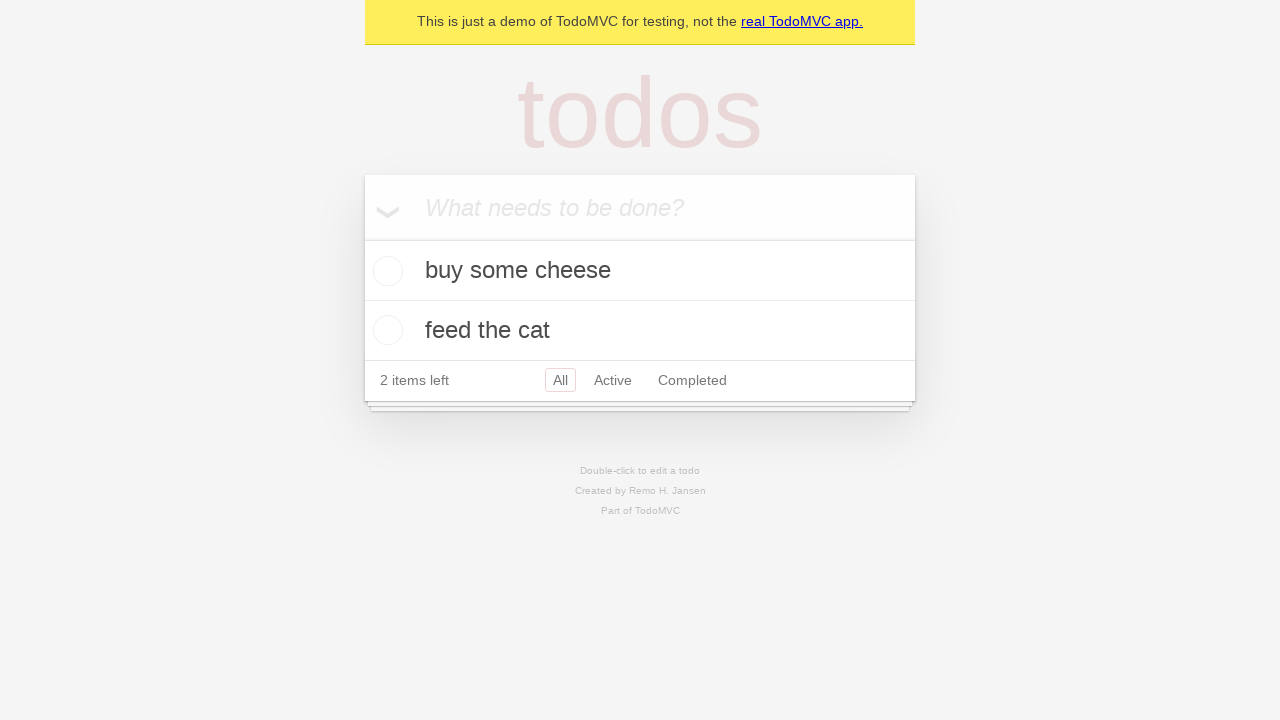

Filled todo input with 'book a doctors appointment' on internal:attr=[placeholder="What needs to be done?"i]
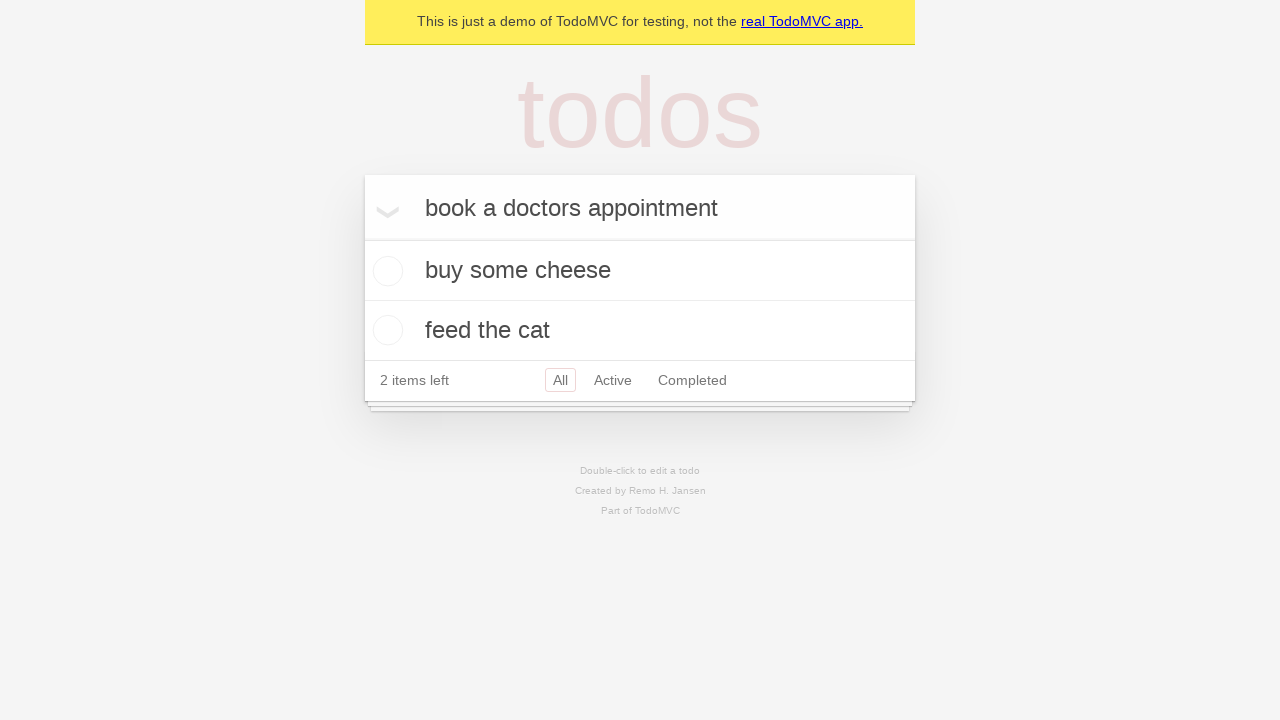

Pressed Enter to create third todo on internal:attr=[placeholder="What needs to be done?"i]
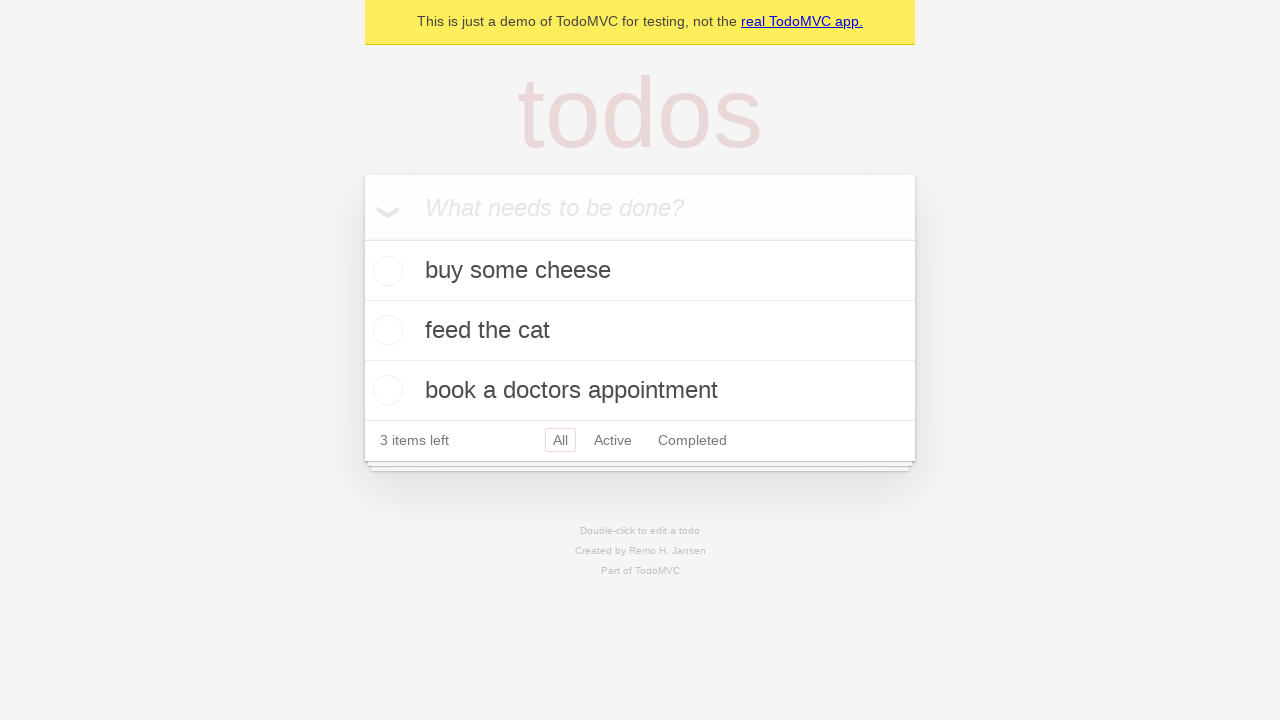

Double-clicked second todo item to enter edit mode at (640, 331) on internal:testid=[data-testid="todo-item"s] >> nth=1
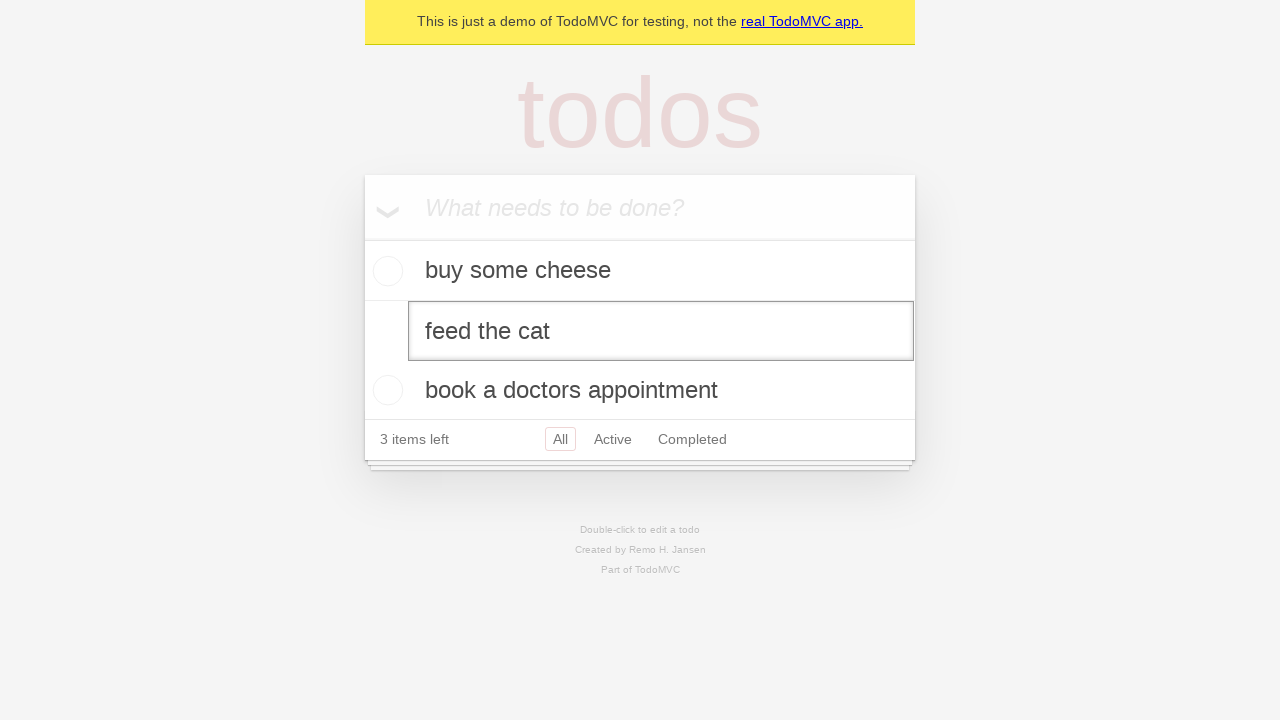

Changed second todo text to 'buy some sausages' on internal:testid=[data-testid="todo-item"s] >> nth=1 >> internal:role=textbox[nam
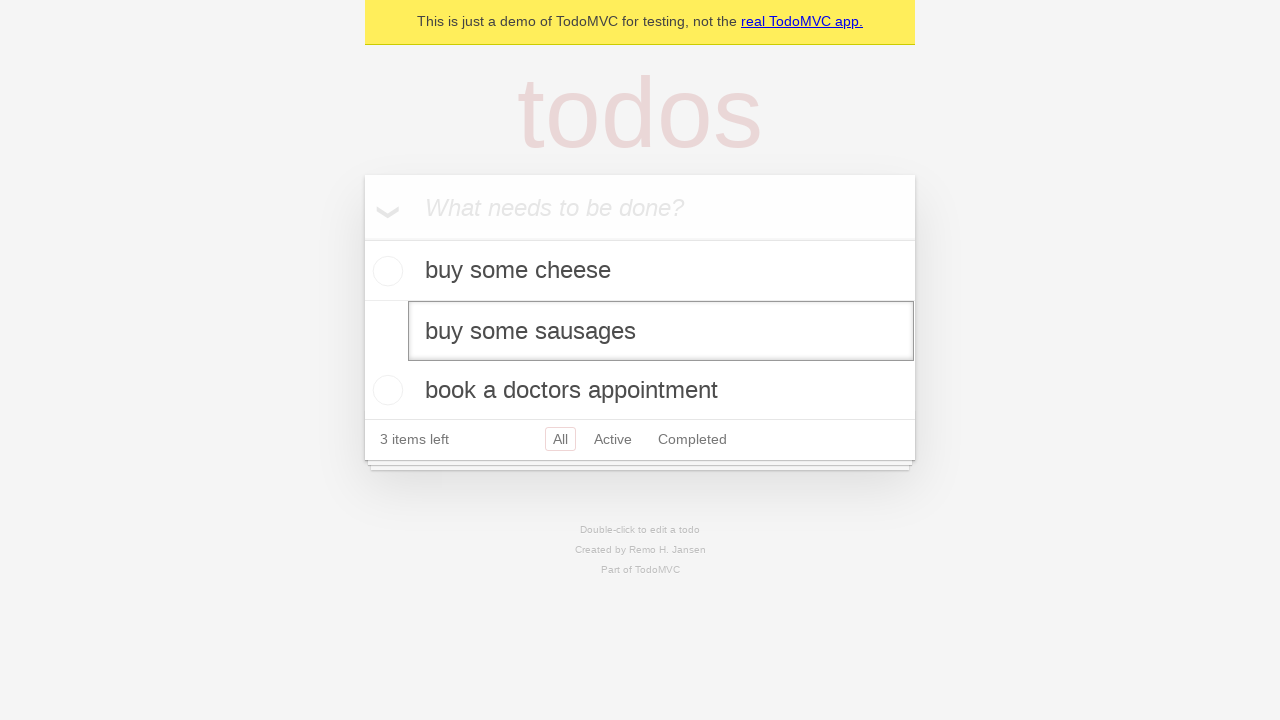

Triggered blur event on edit textbox to save changes
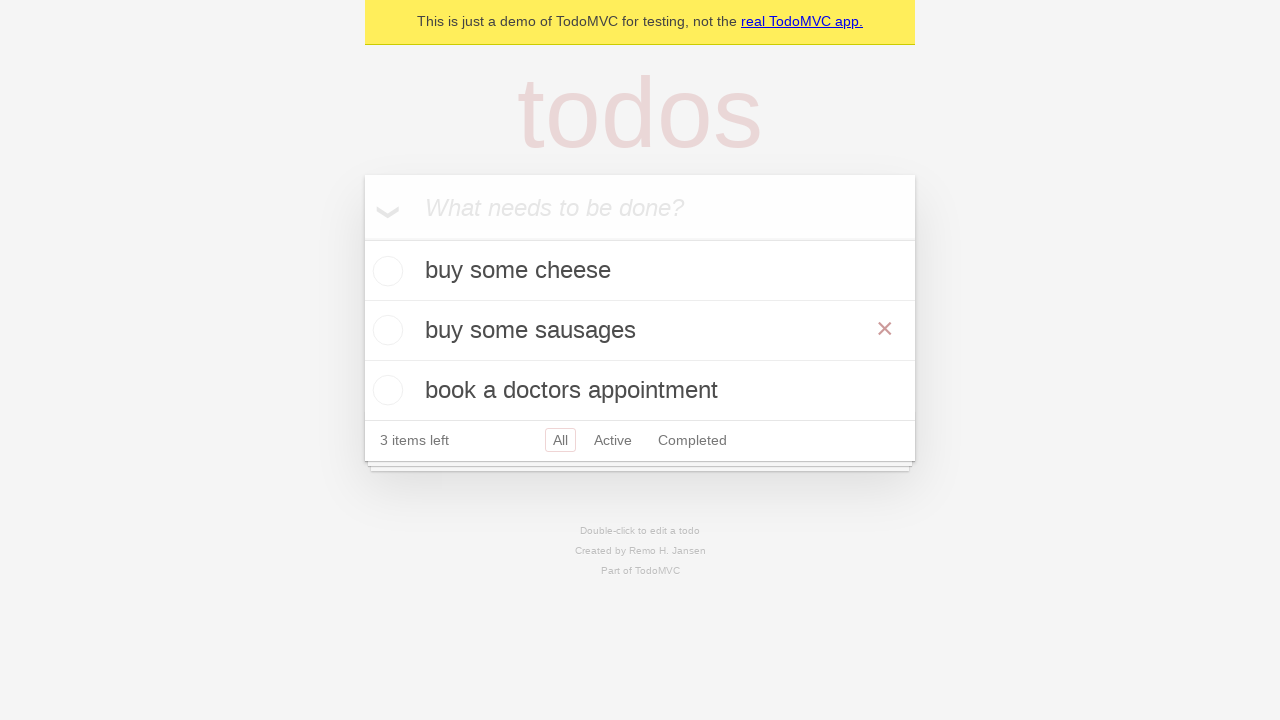

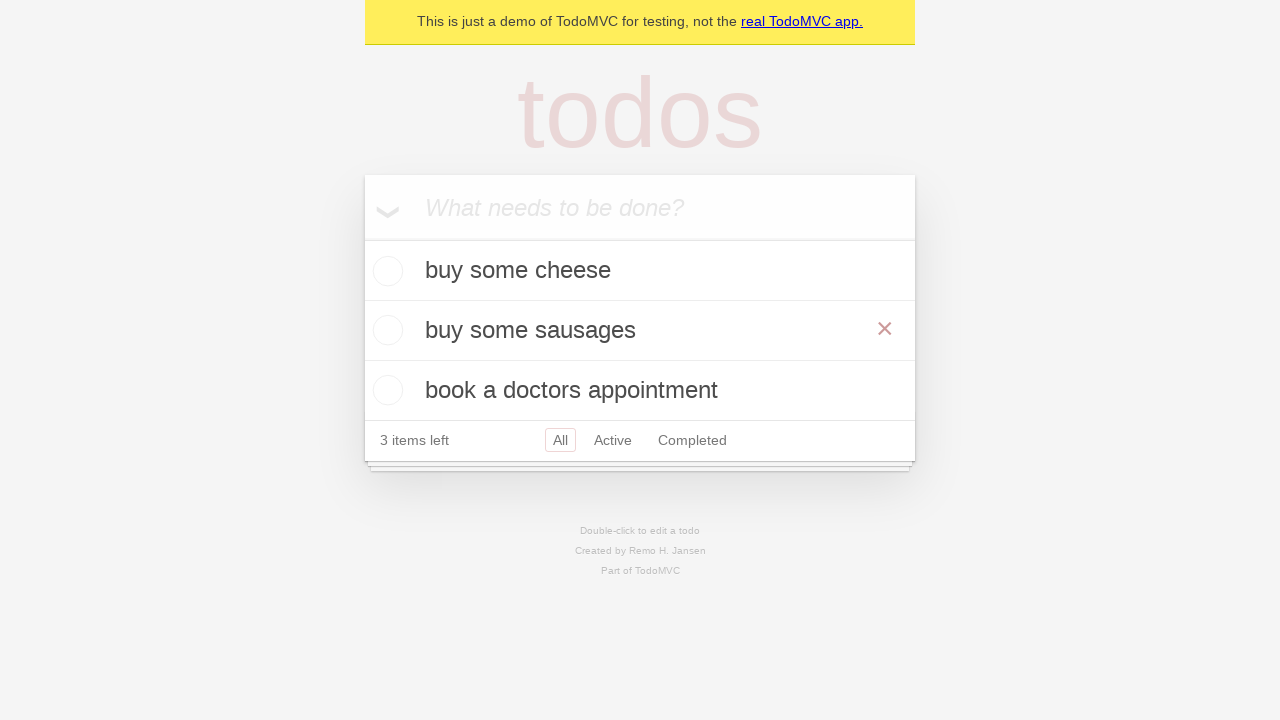